Tests web table sorting functionality by clicking on the first column header and verifying that the vegetable names are sorted alphabetically.

Starting URL: https://rahulshettyacademy.com/seleniumPractise/#/offers

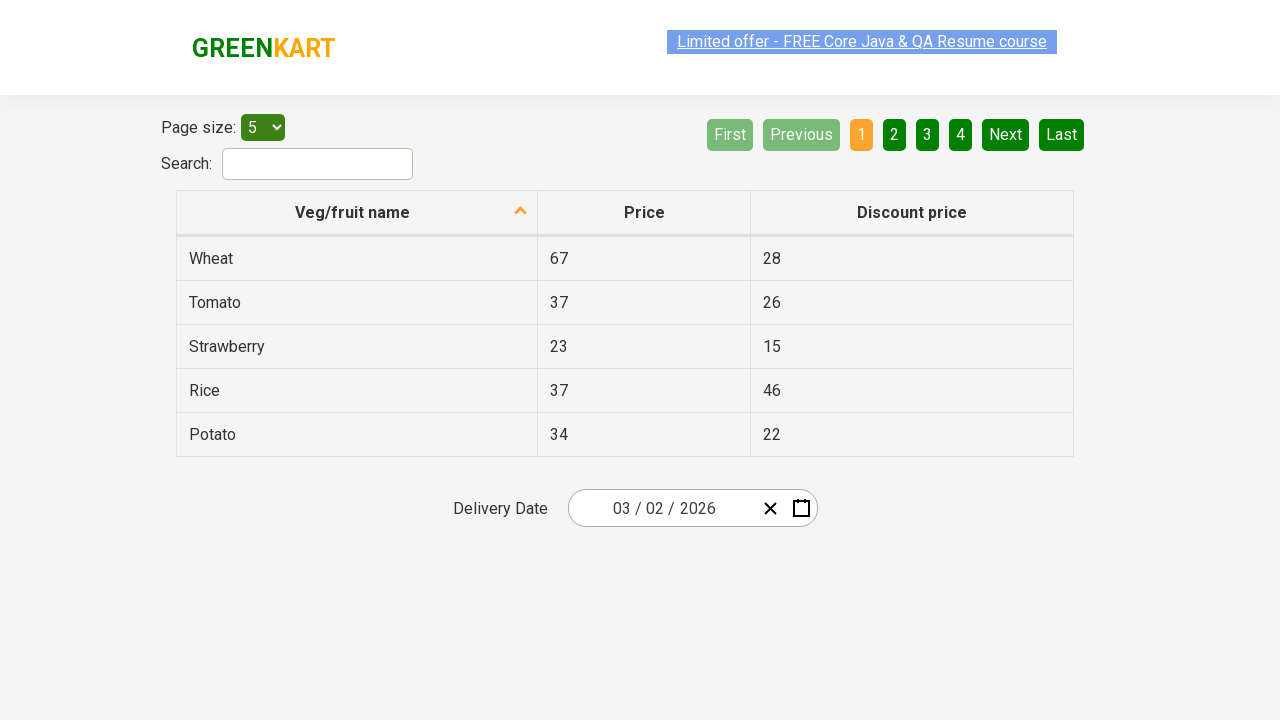

Clicked first column header to trigger sorting at (357, 213) on xpath=//tr/th[1]
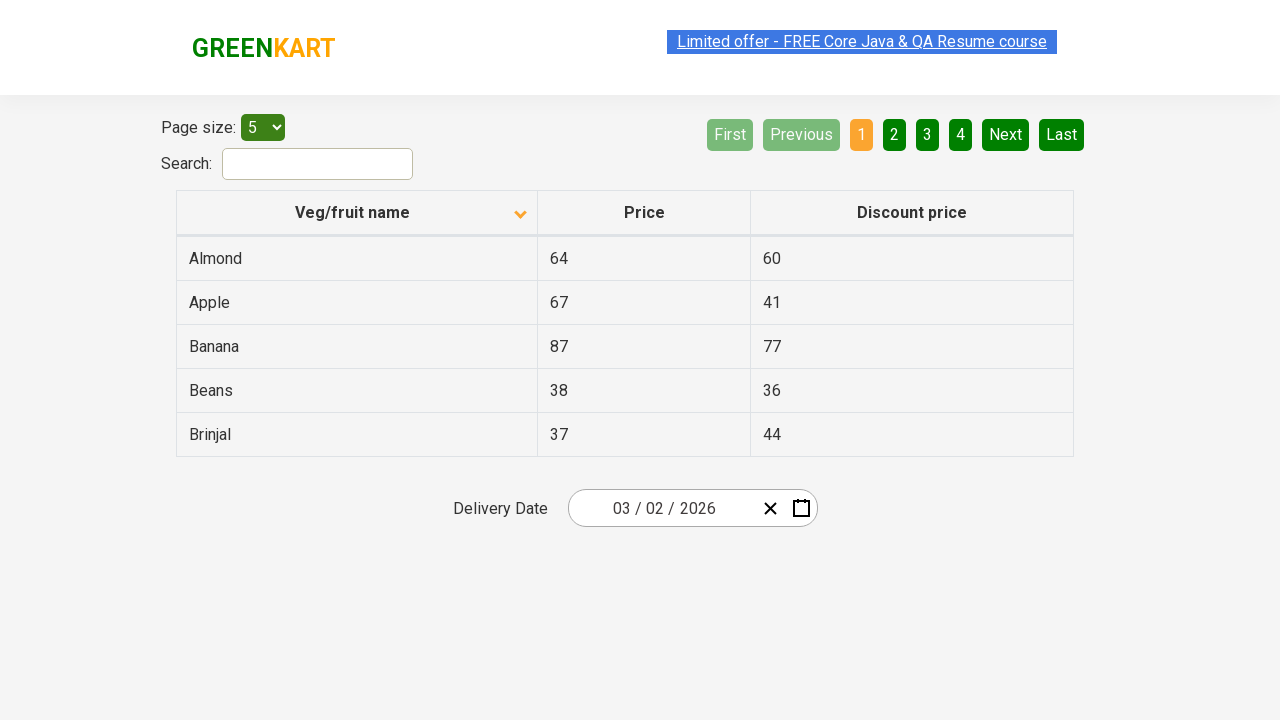

Waited for table data to load
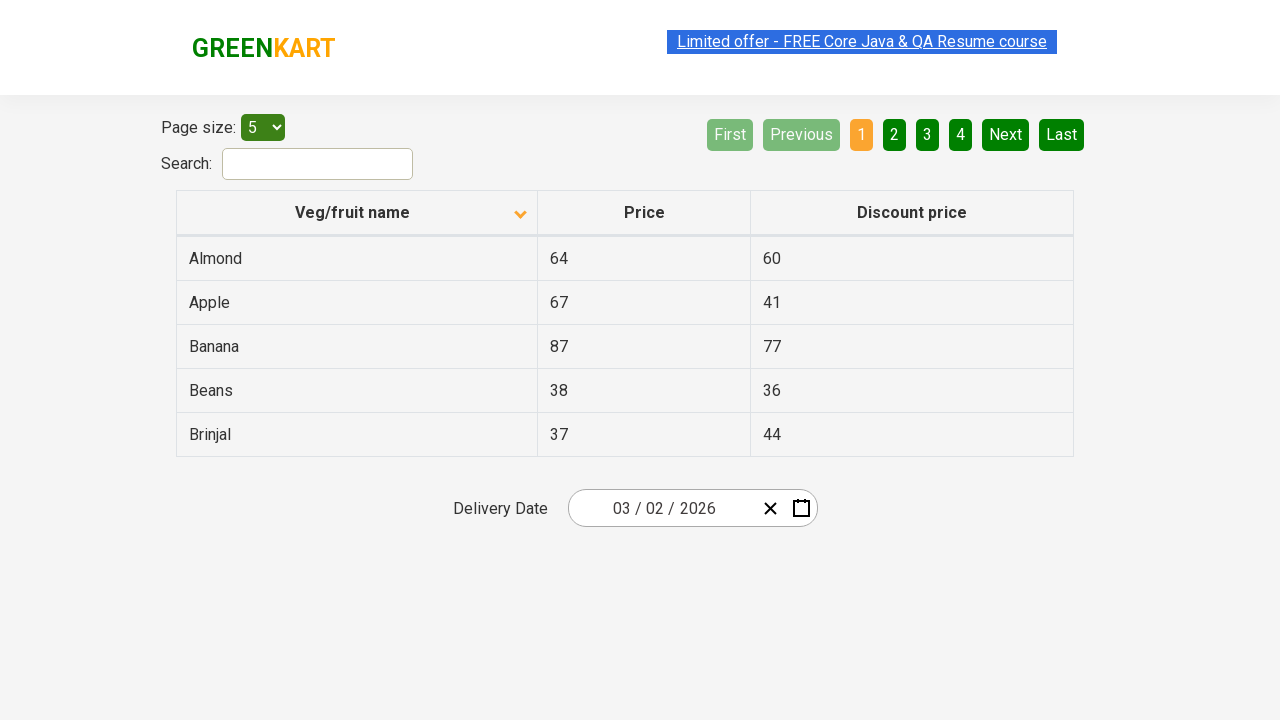

Retrieved all vegetable name elements from first column
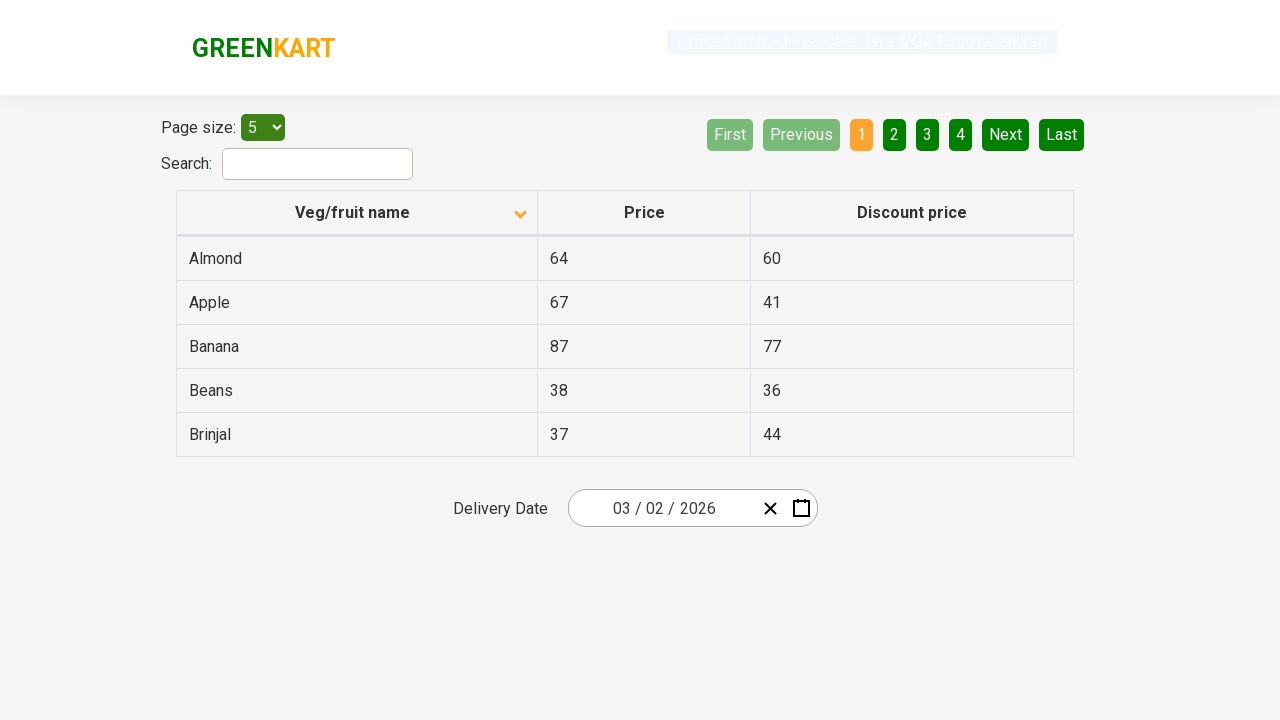

Extracted vegetable names from elements: ['Almond', 'Apple', 'Banana', 'Beans', 'Brinjal']
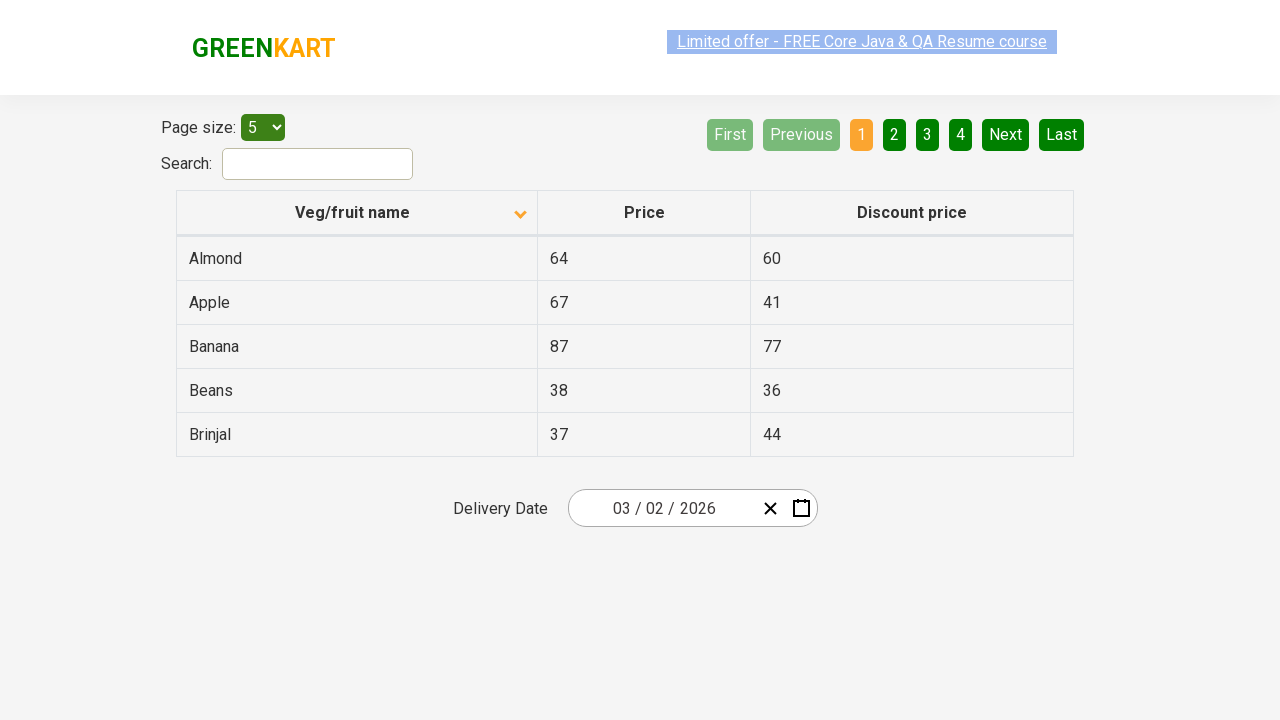

Created alphabetically sorted reference list: ['Almond', 'Apple', 'Banana', 'Beans', 'Brinjal']
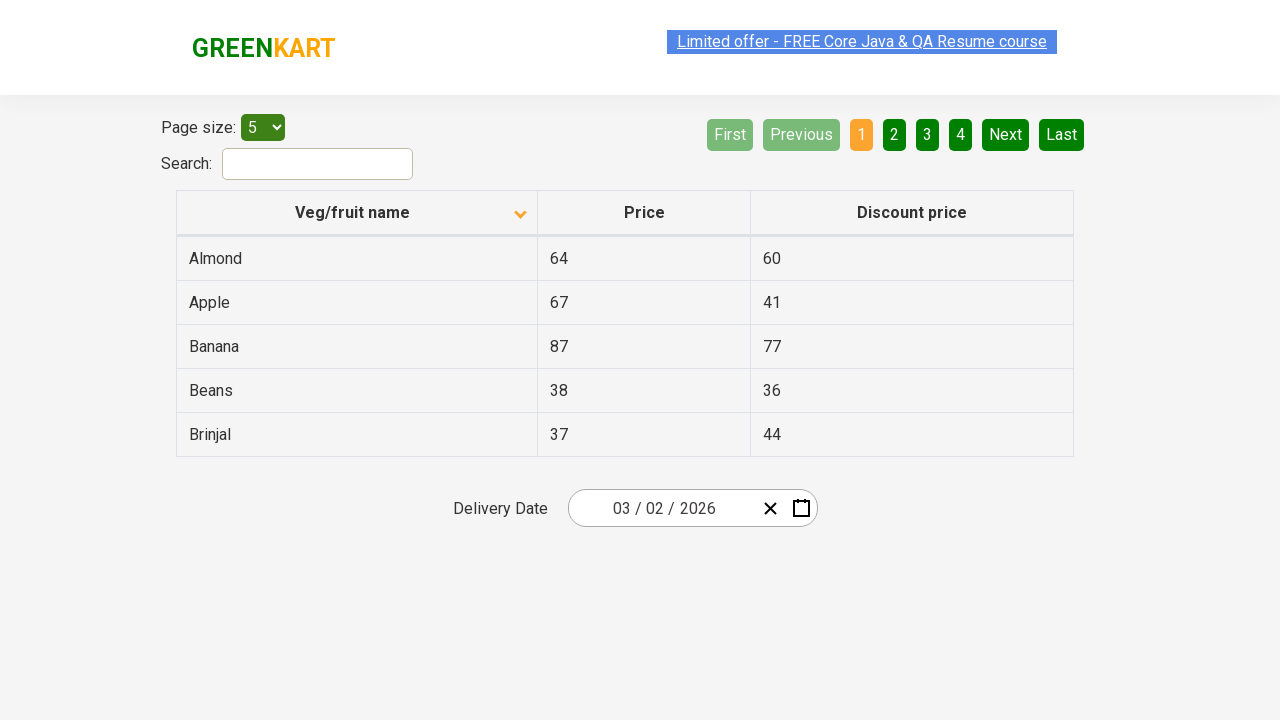

Verified that table vegetables are sorted alphabetically
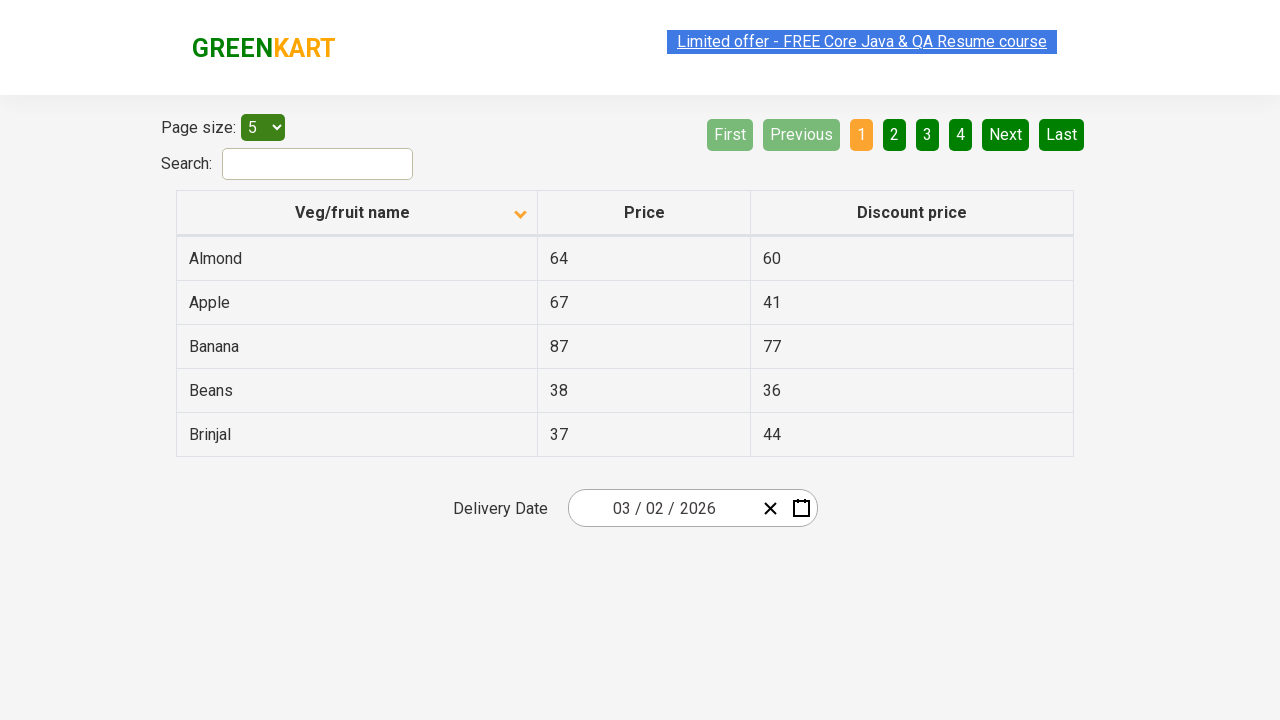

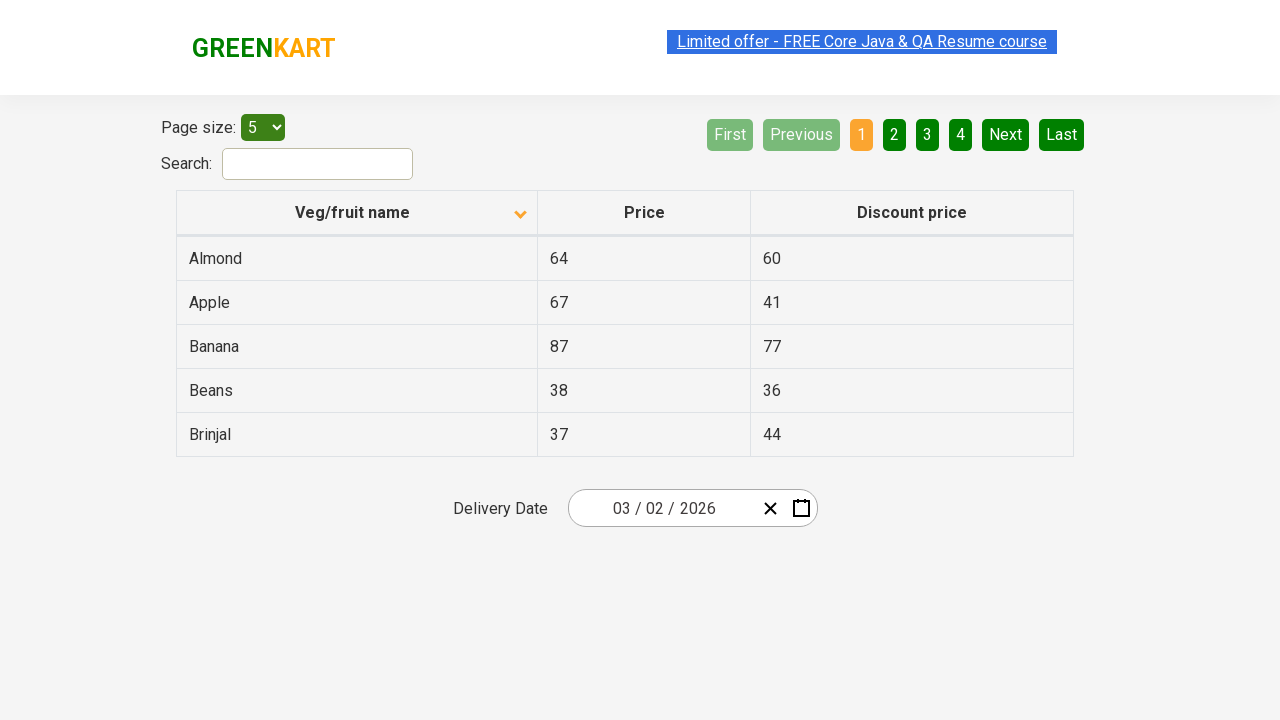